Navigates to Form Authentication page, submits empty credentials, and verifies error message is displayed

Starting URL: https://the-internet.herokuapp.com/

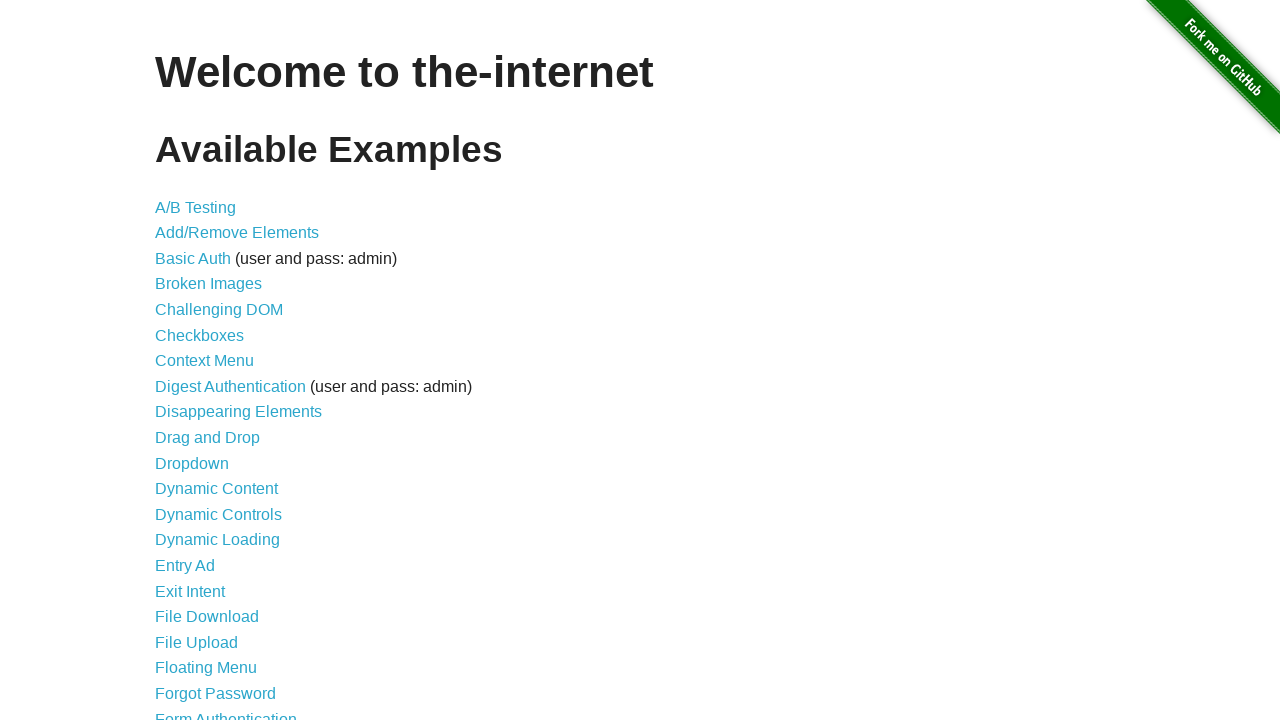

Clicked on Form Authentication link at (226, 712) on text=Form Authentication
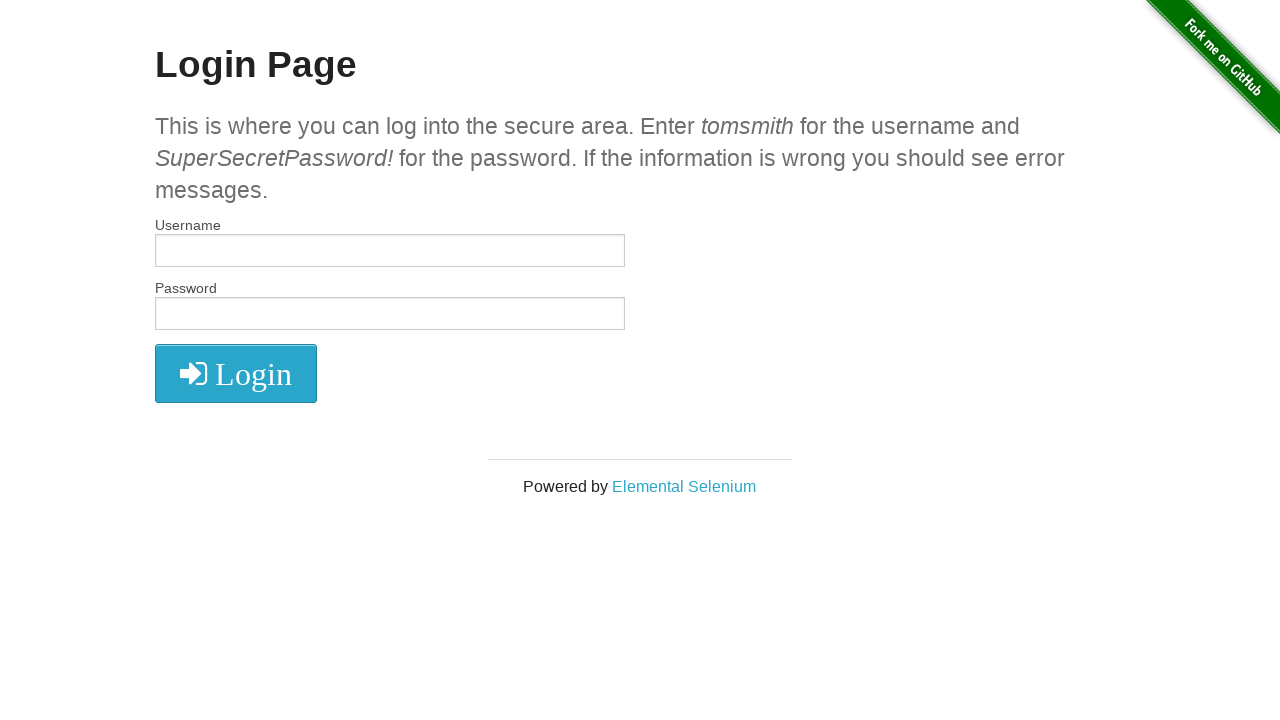

Clicked login button without entering credentials at (236, 373) on xpath=//*[@class='radius']
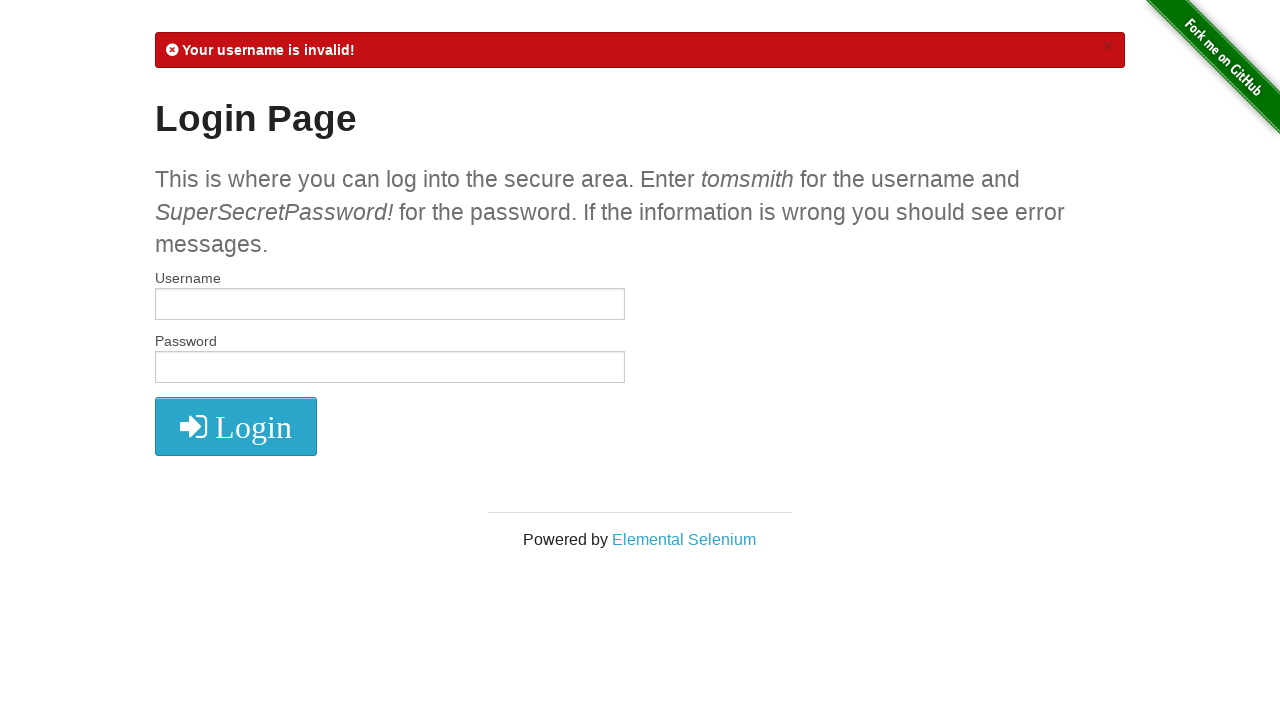

Error message element loaded
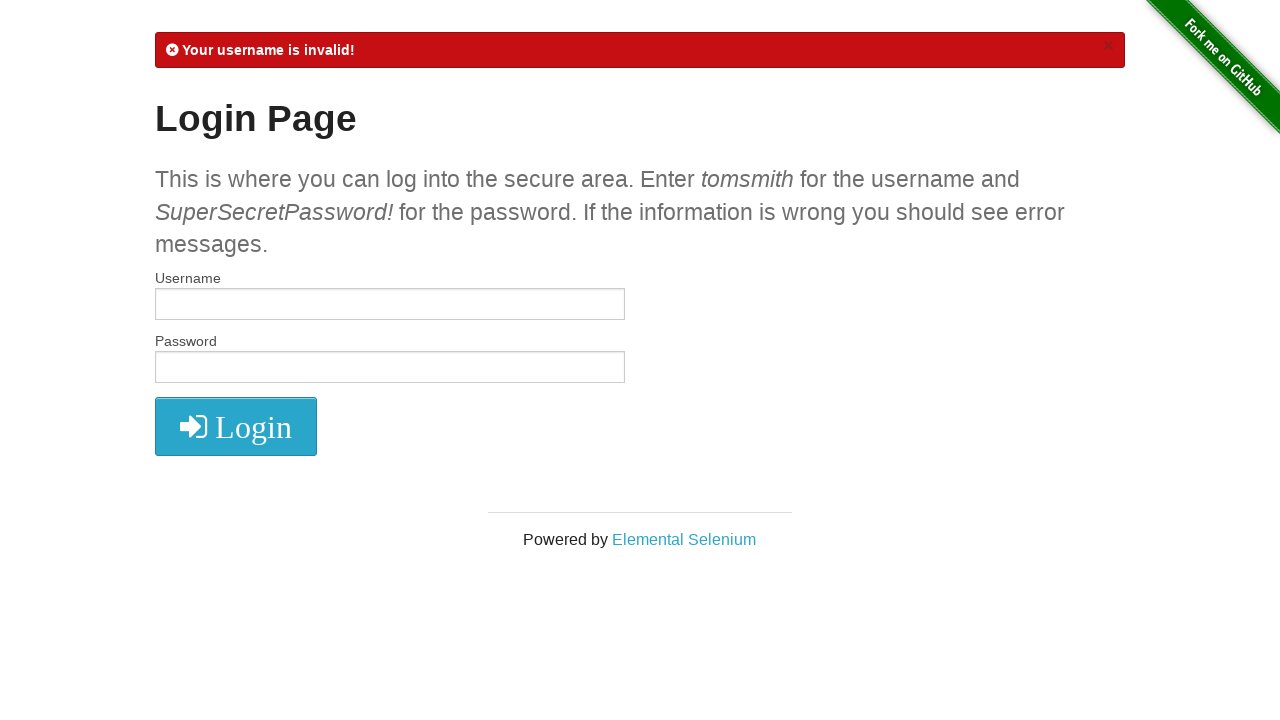

Verified error message is visible
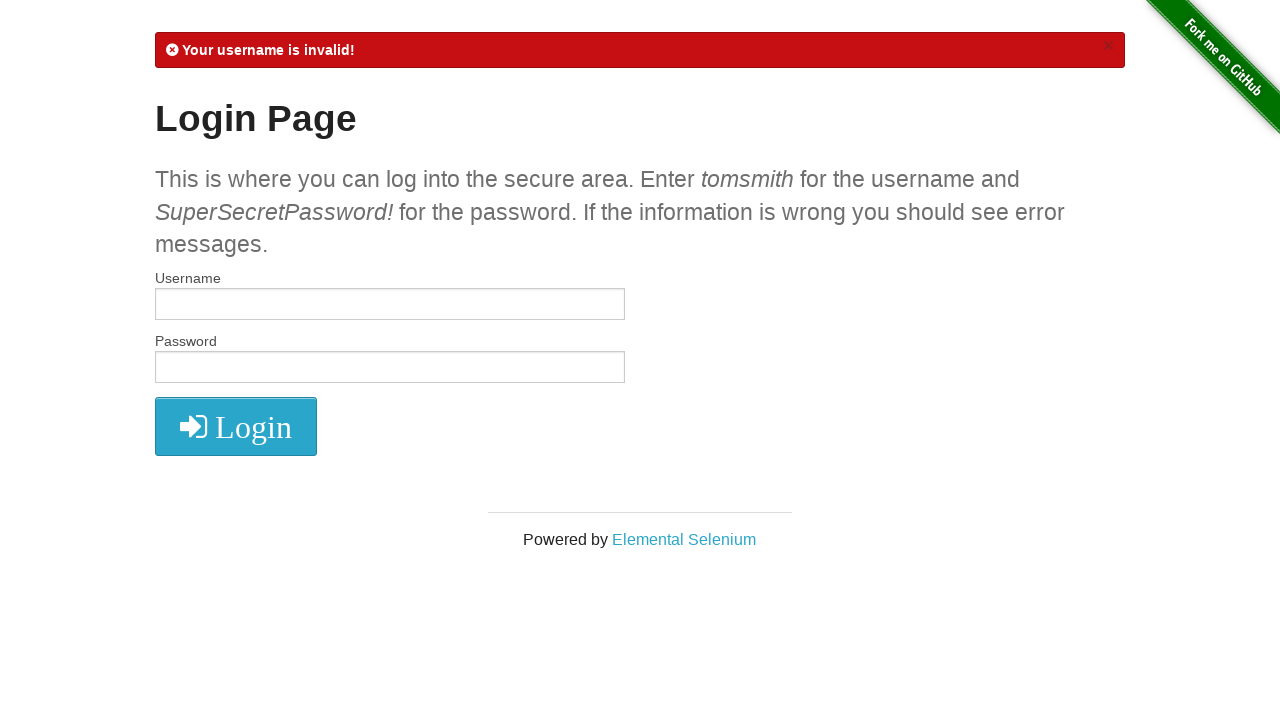

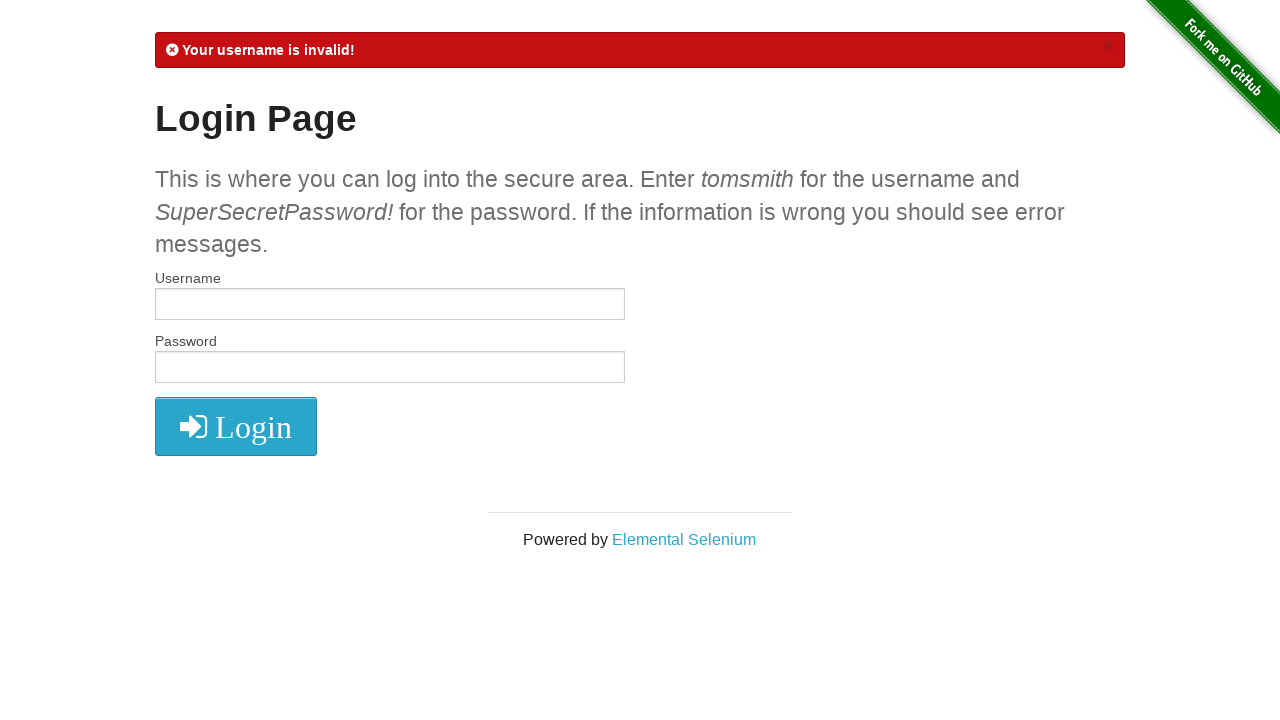